Tests input field functionality by entering a number, using arrow keys to decrement the value, and clearing the field

Starting URL: http://the-internet.herokuapp.com/inputs

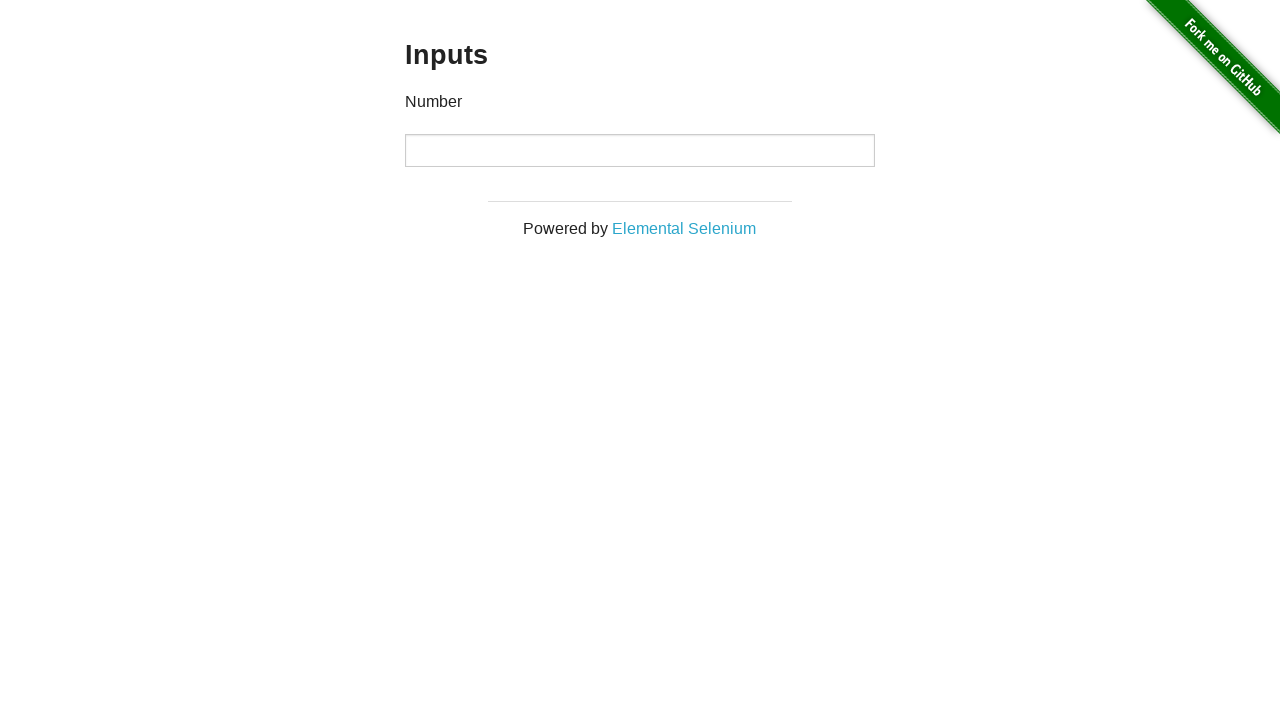

Located the input field
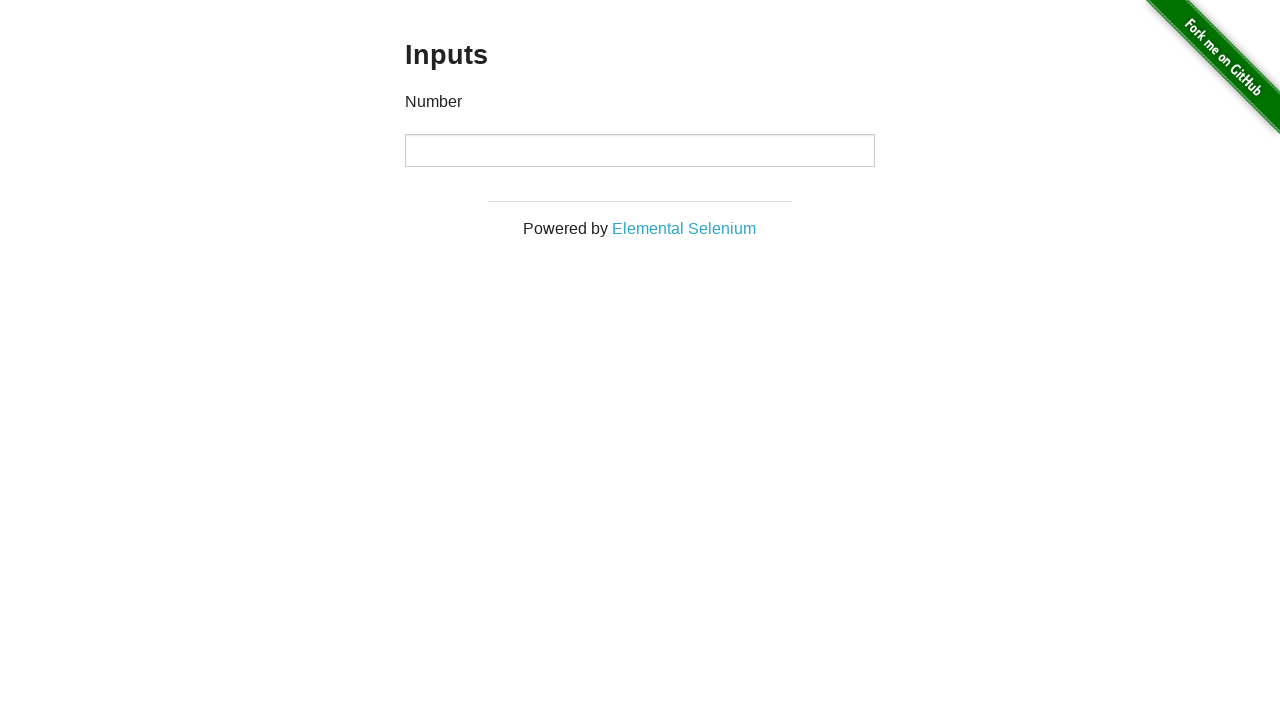

Entered value '20' into the input field on input
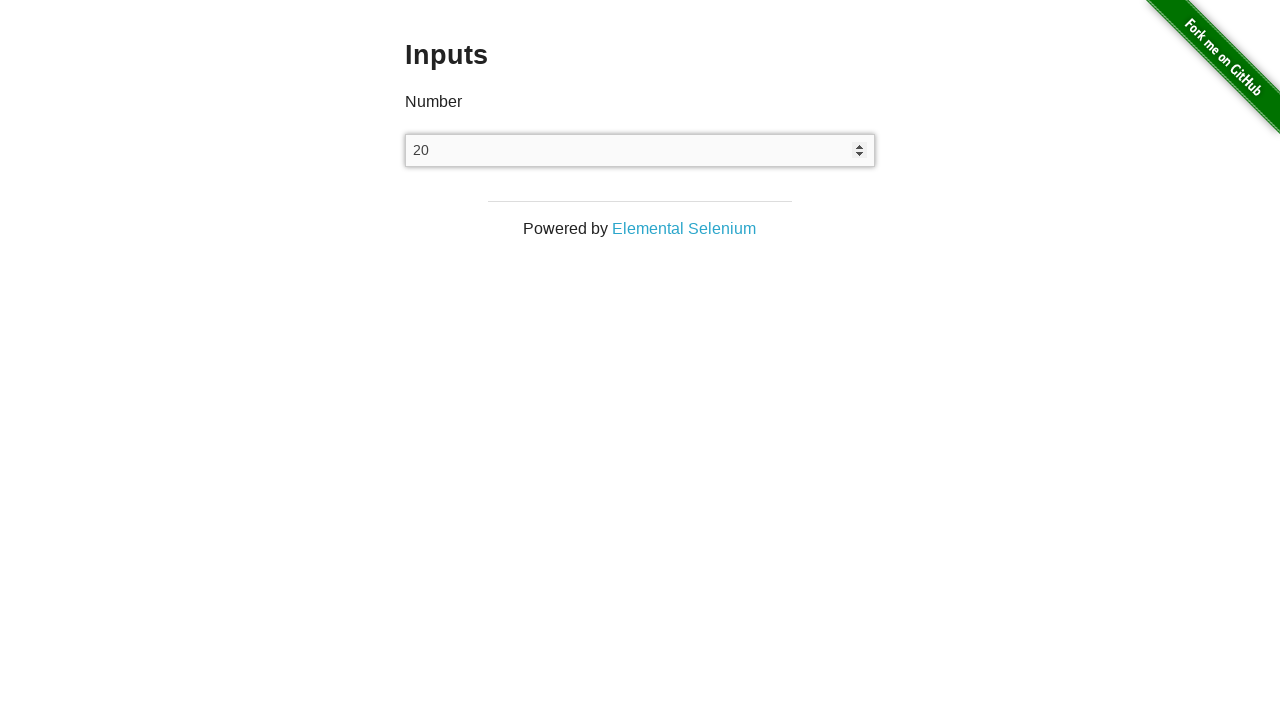

Pressed ArrowDown to decrement value to 19 on input
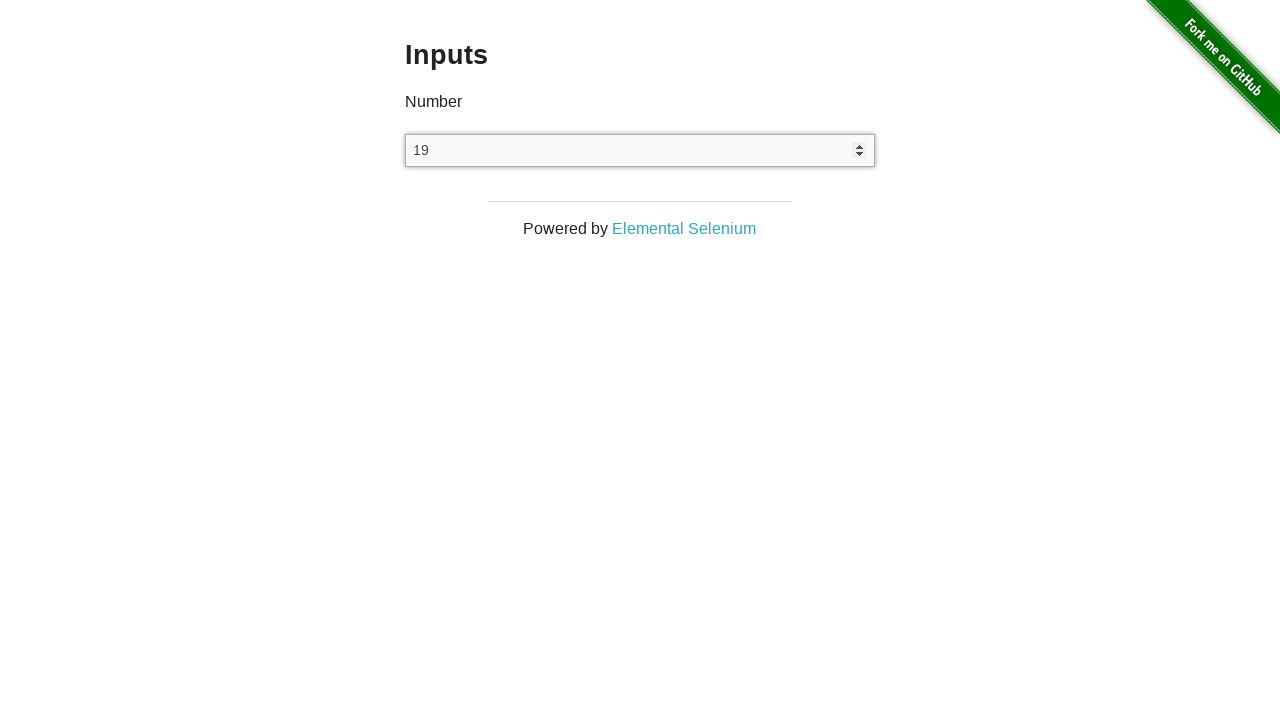

Pressed ArrowDown again to decrement value to 18 on input
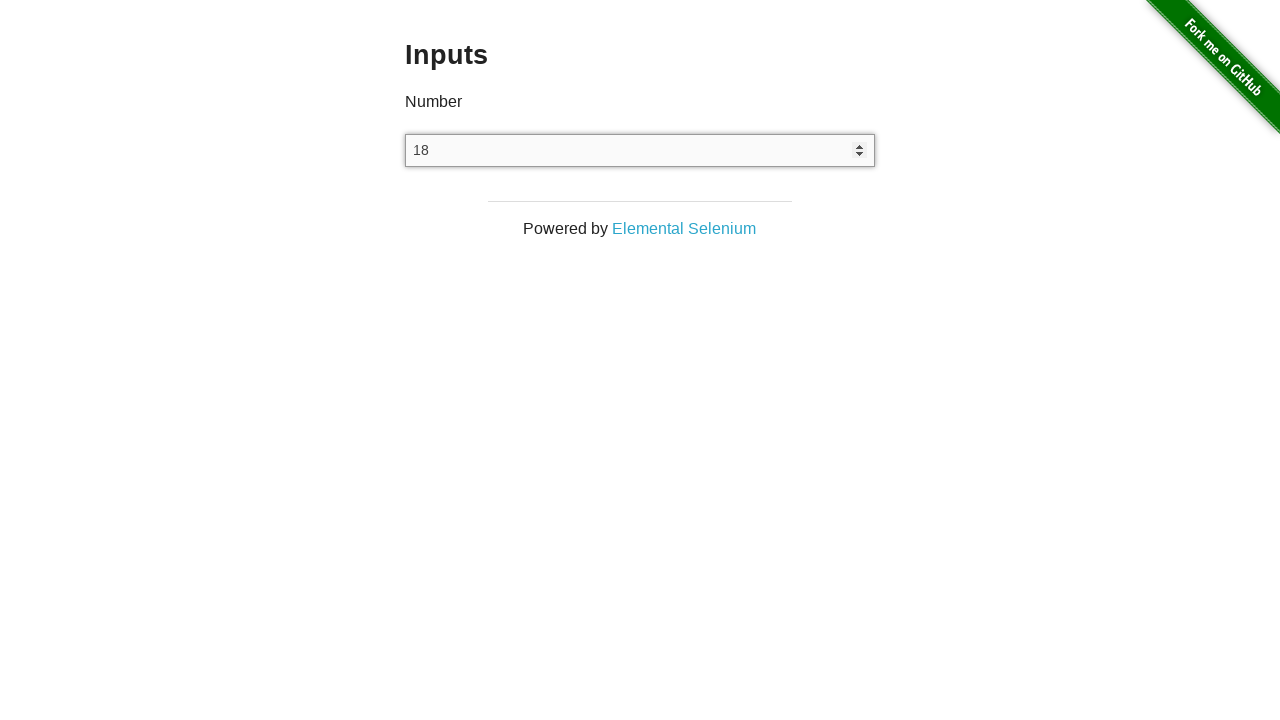

Cleared the input field on input
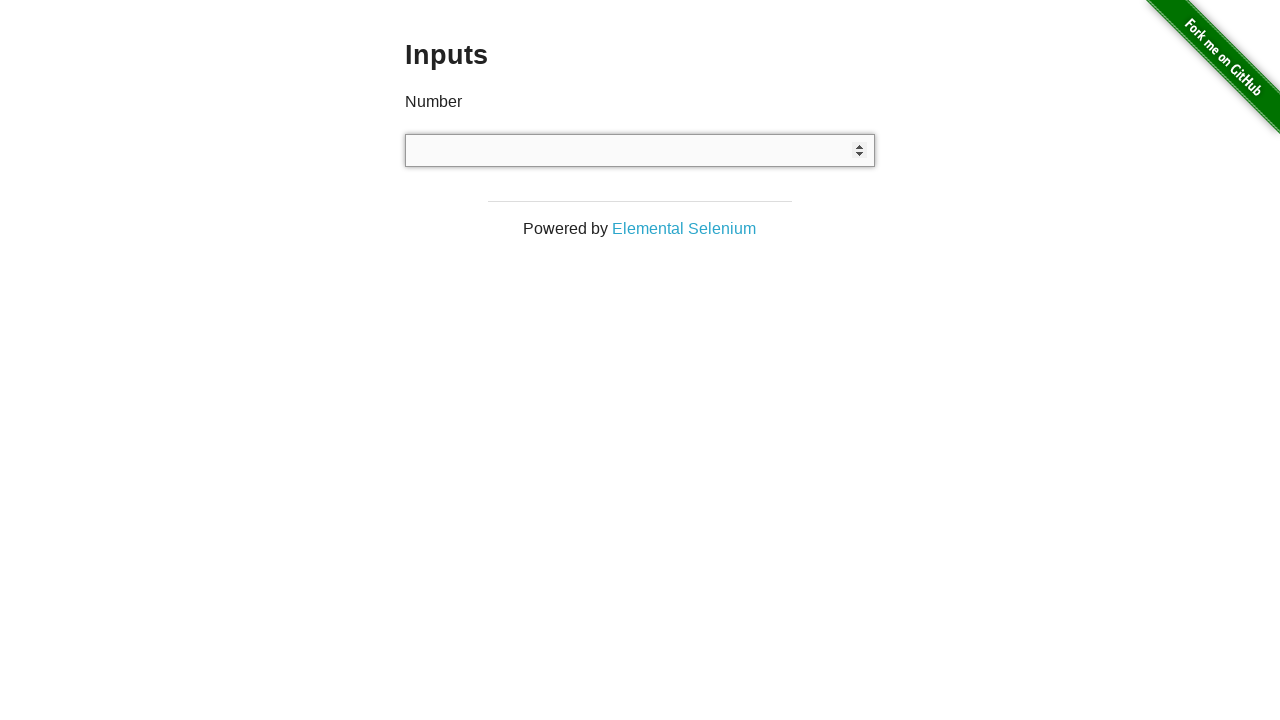

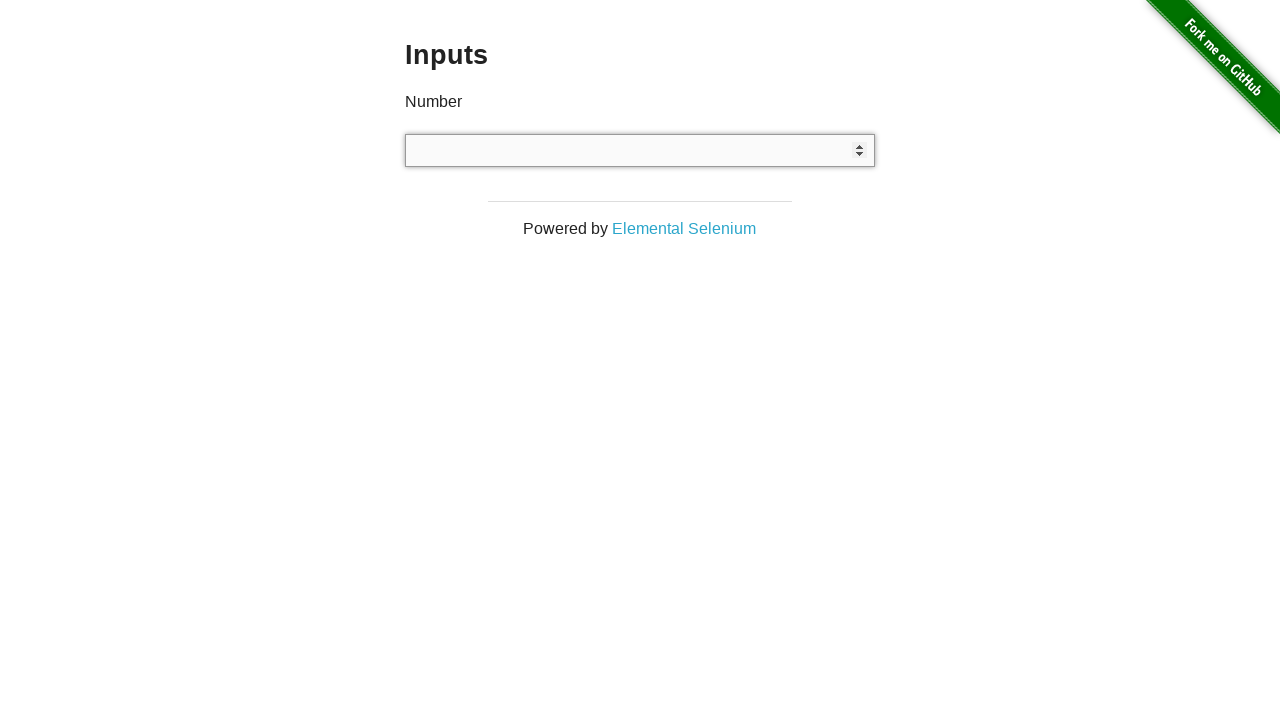